Tests multi-selection functionality on jQuery UI selectable demo by using Ctrl+click to select multiple items

Starting URL: https://jqueryui.com/selectable/

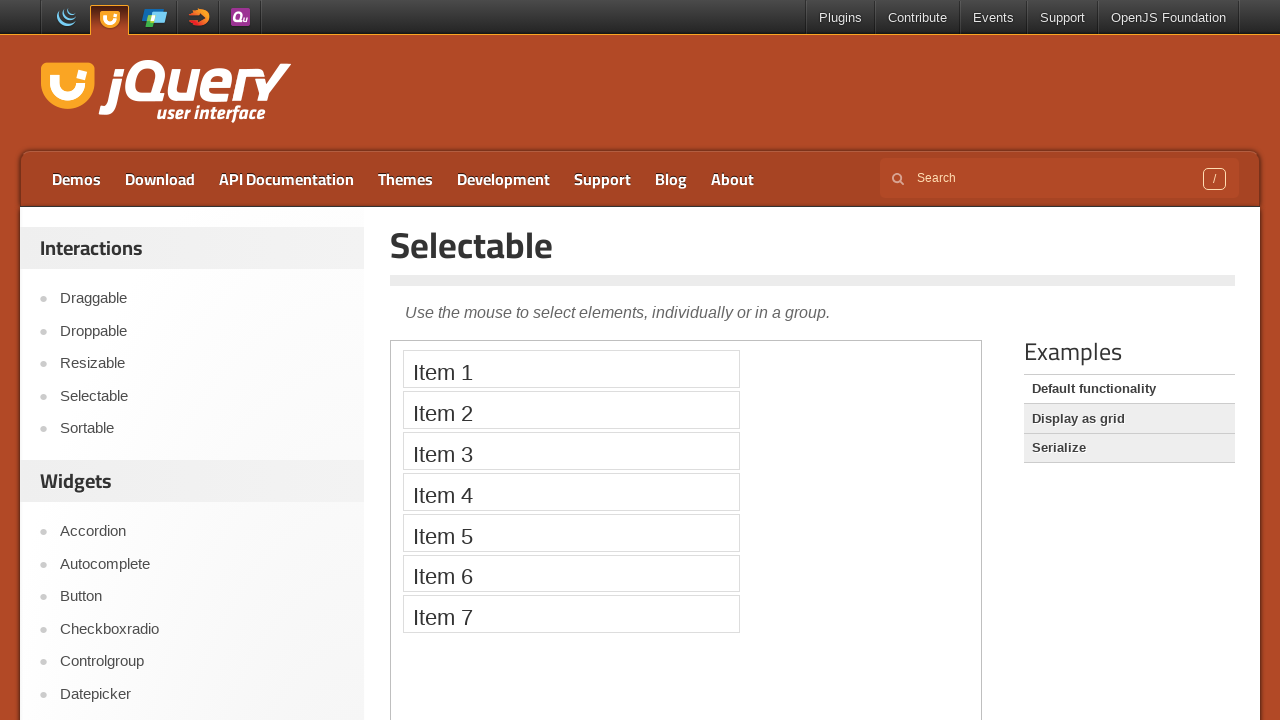

Located iframe containing selectable demo
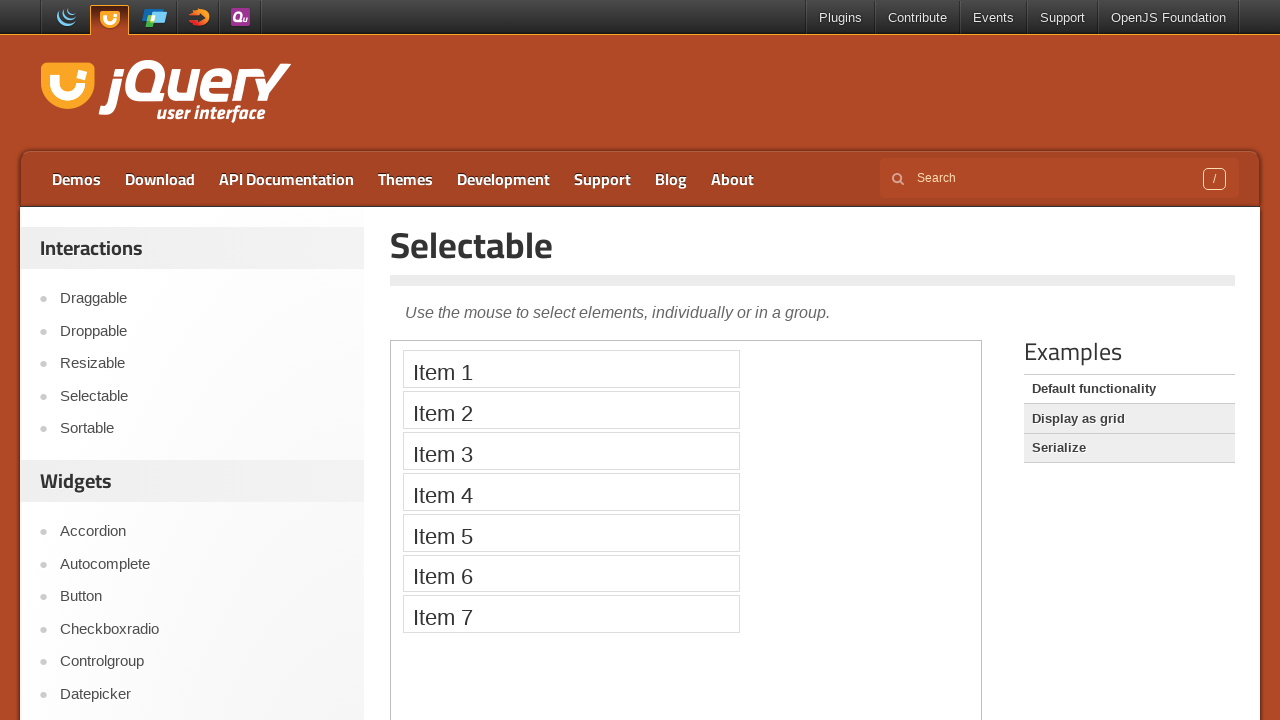

Waited 1000ms for demo to load
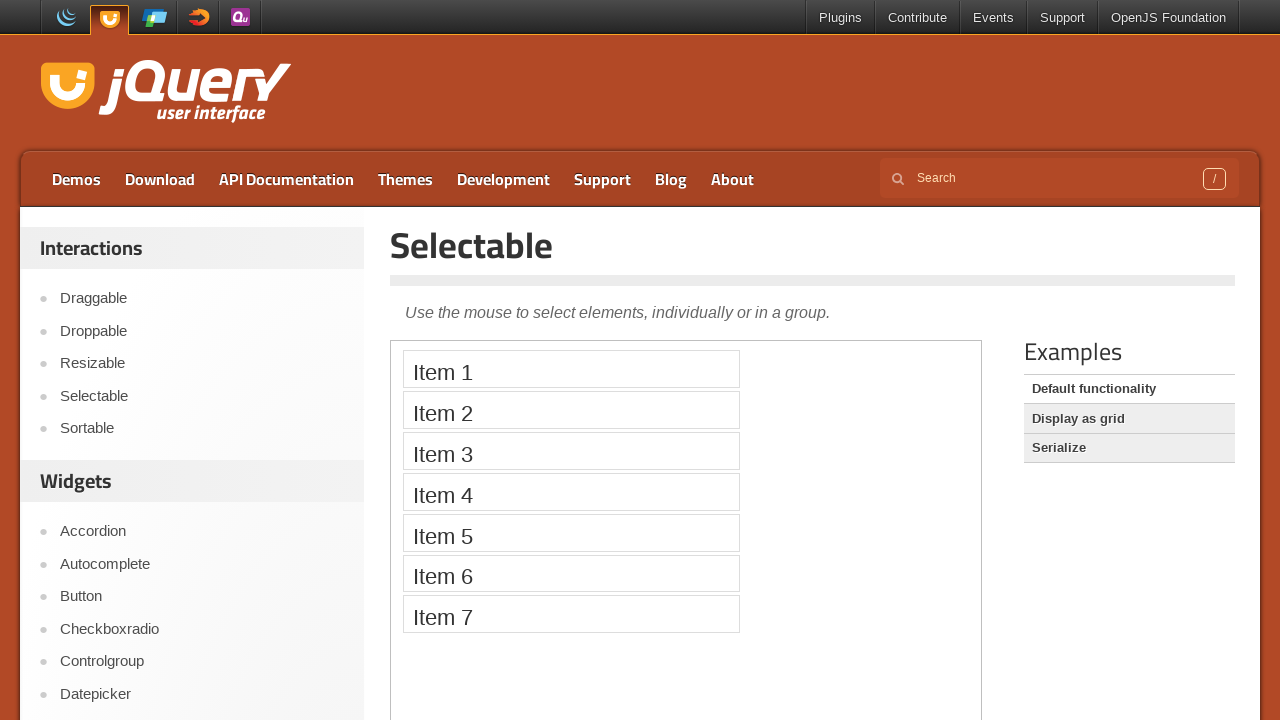

Located all 7 selectable items in the demo
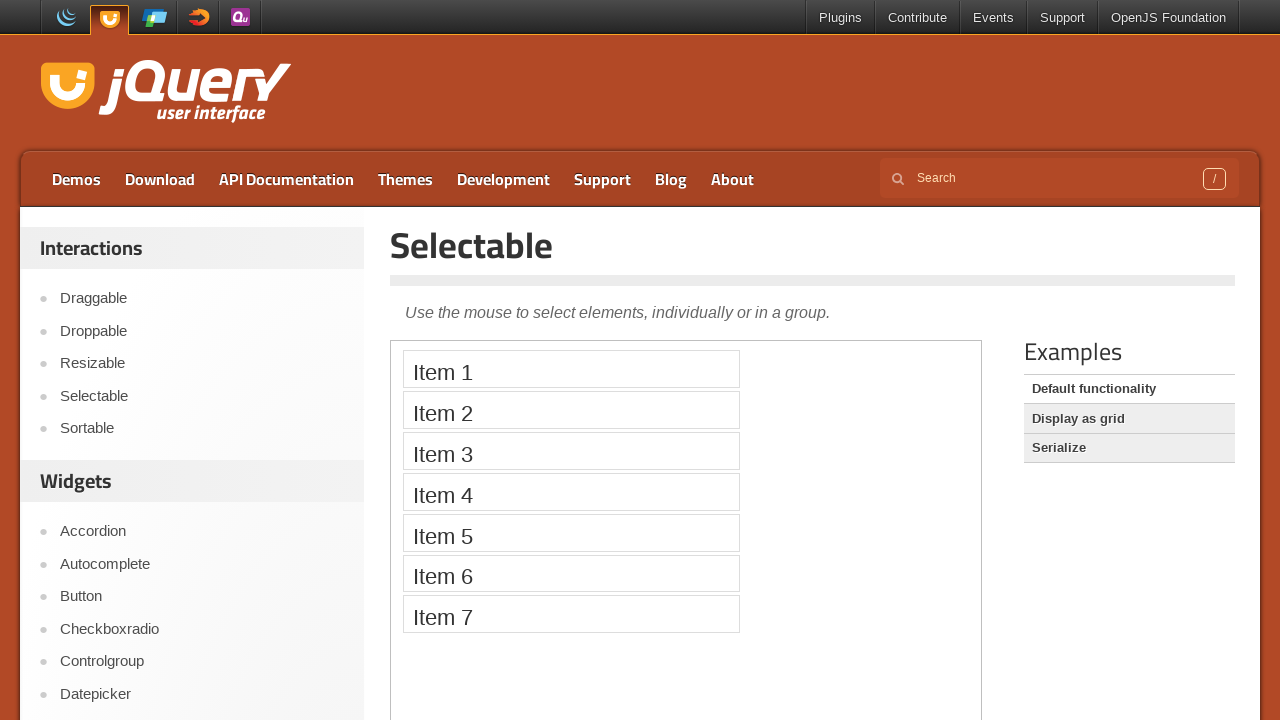

Ctrl+clicked Item 1 to select it at (571, 369) on iframe >> nth=0 >> internal:control=enter-frame >> xpath=//li[text()='Item 1']
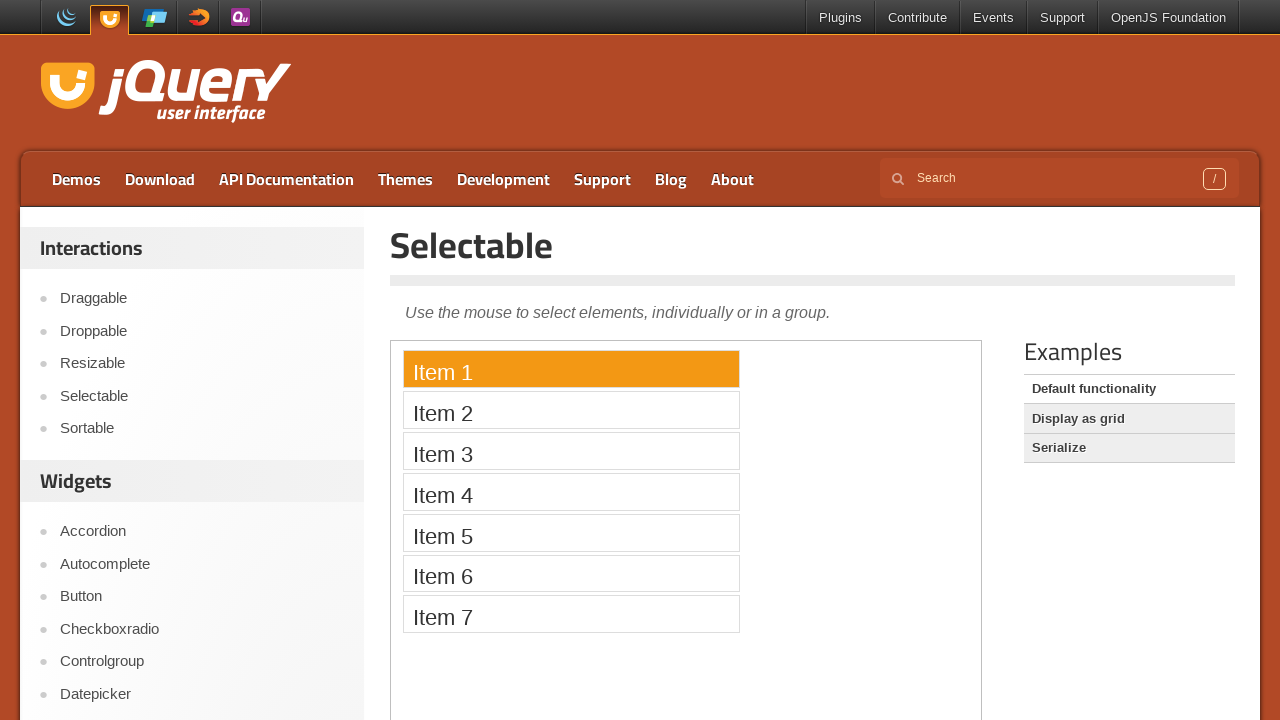

Waited 1000ms after selecting Item 1
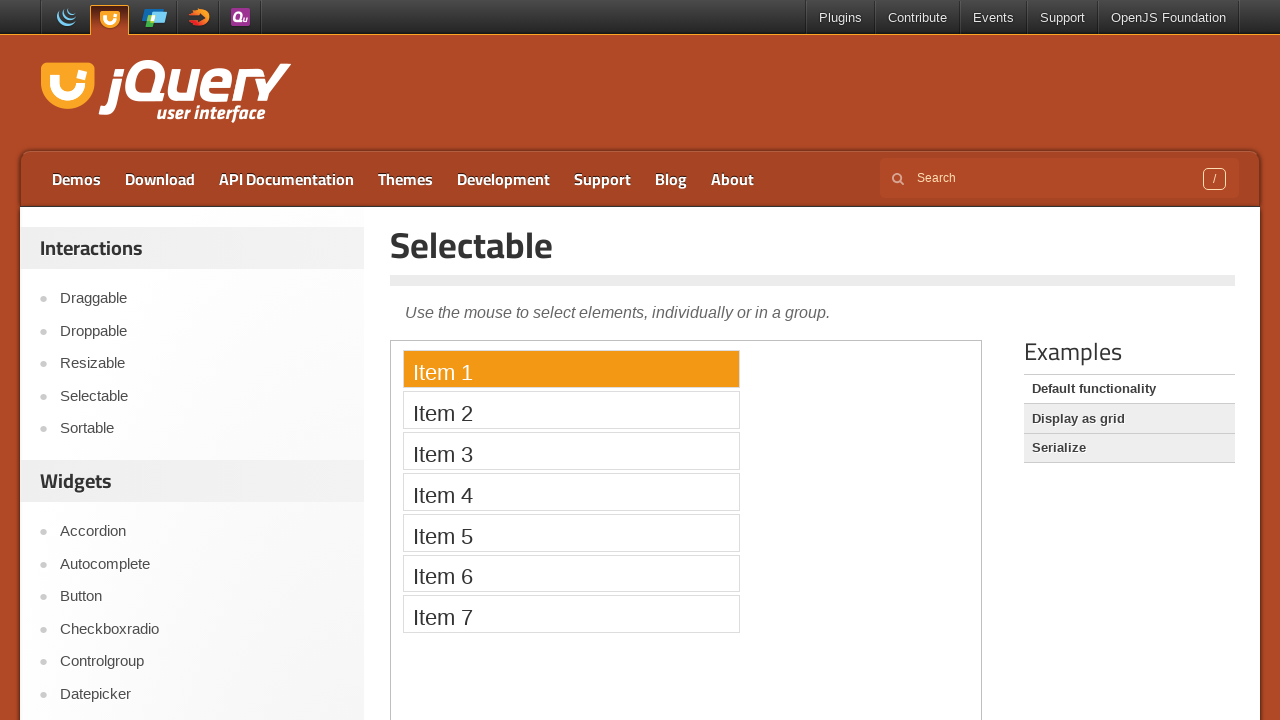

Ctrl+clicked Item 2 to add it to selection at (571, 410) on iframe >> nth=0 >> internal:control=enter-frame >> xpath=//li[text()='Item 2']
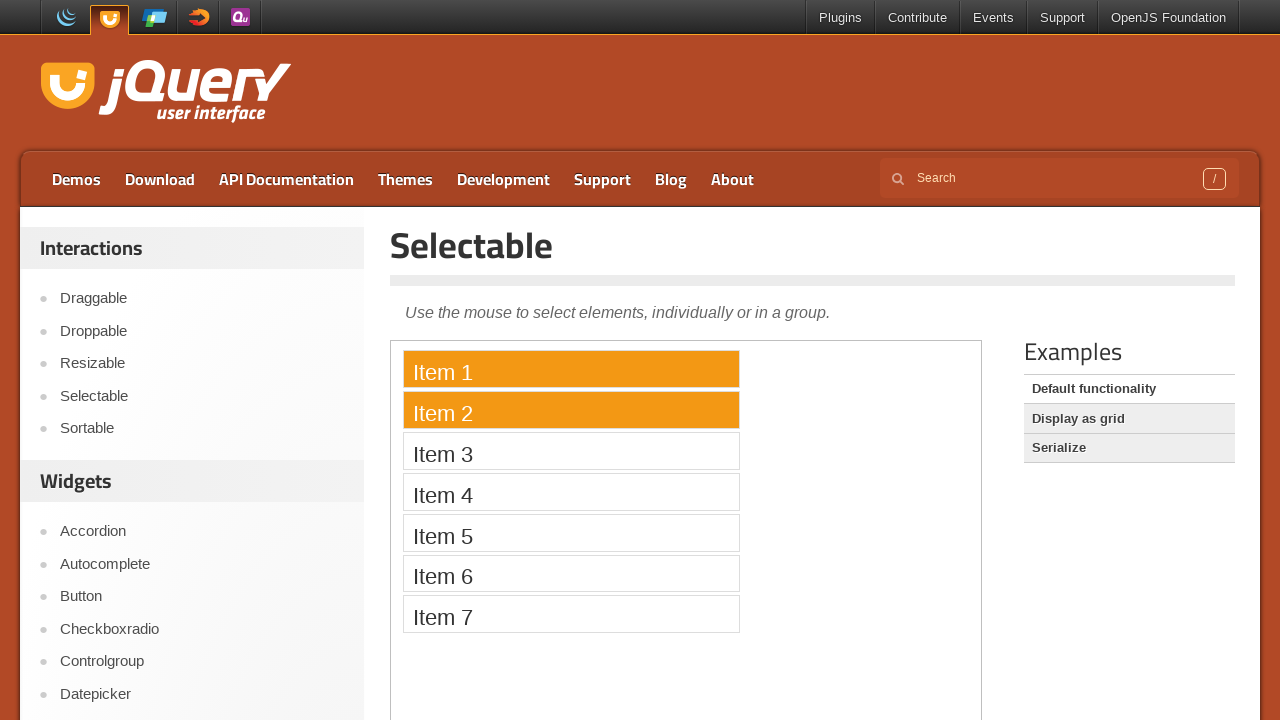

Waited 1000ms after selecting Item 2
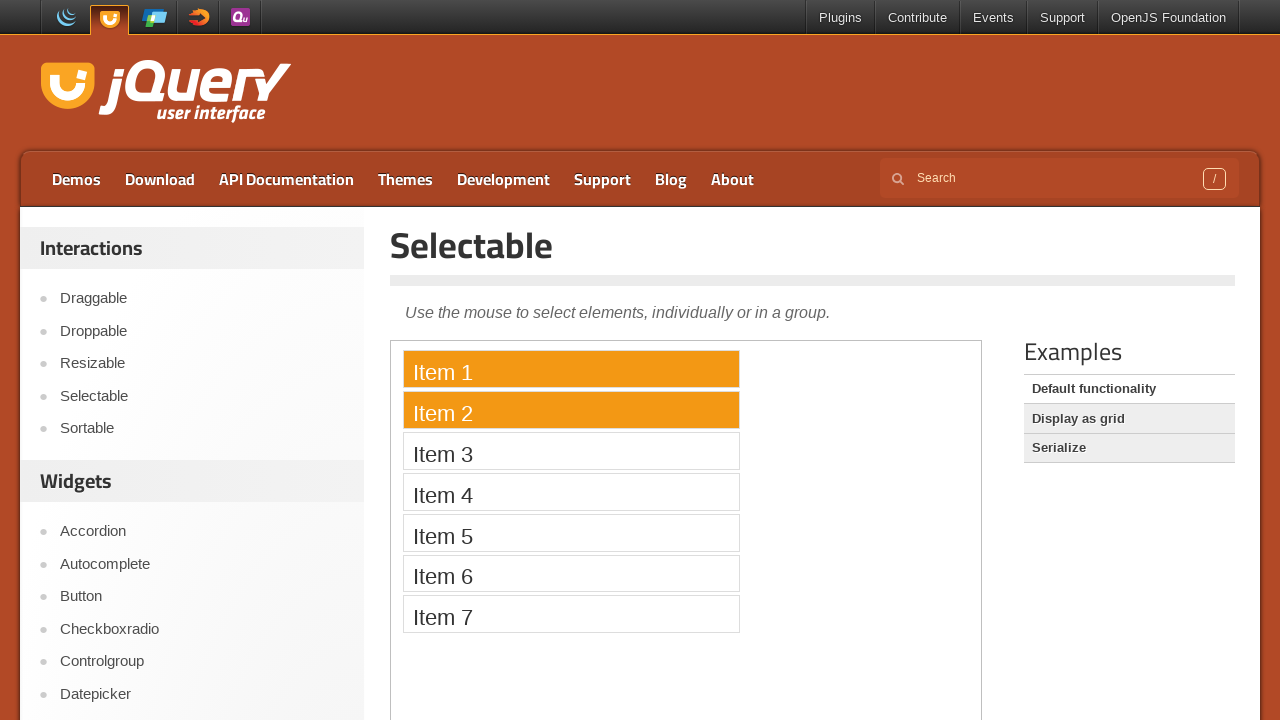

Ctrl+clicked Item 3 to add it to selection at (571, 451) on iframe >> nth=0 >> internal:control=enter-frame >> xpath=//li[text()='Item 3']
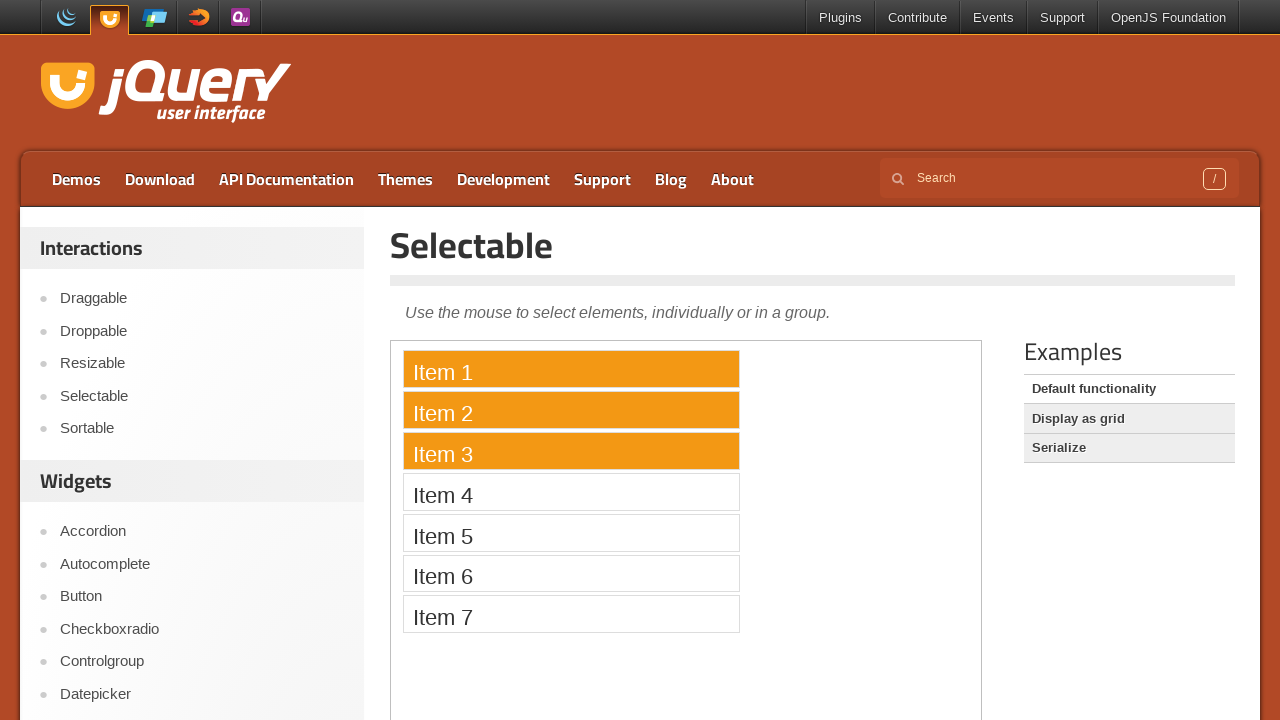

Waited 1000ms after selecting Item 3
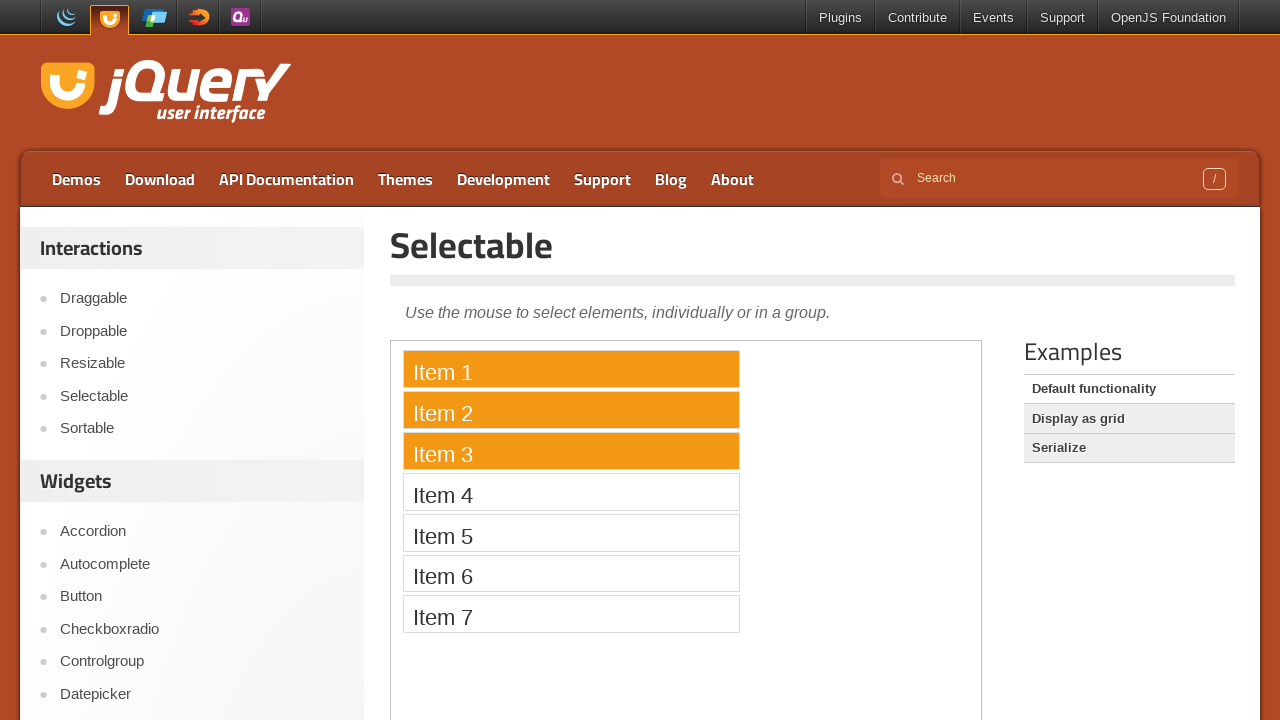

Ctrl+clicked Item 4 to add it to selection at (571, 492) on iframe >> nth=0 >> internal:control=enter-frame >> xpath=//li[text()='Item 4']
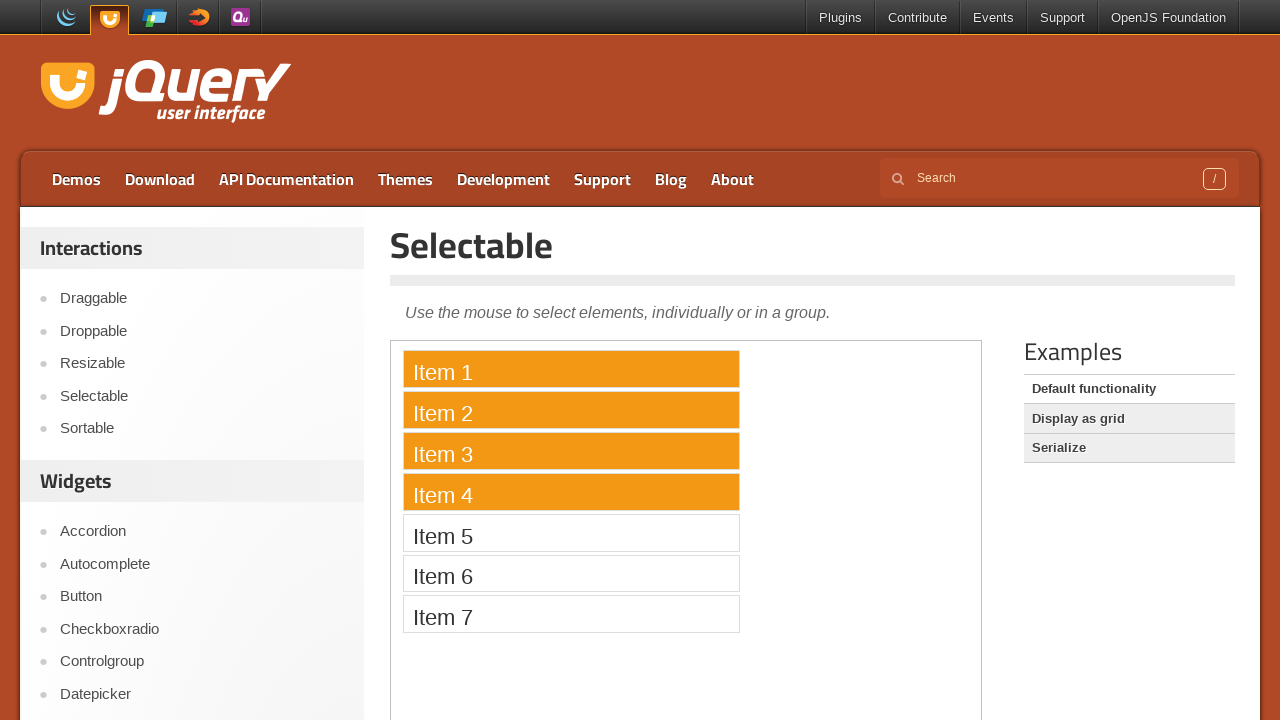

Waited 1000ms after selecting Item 4
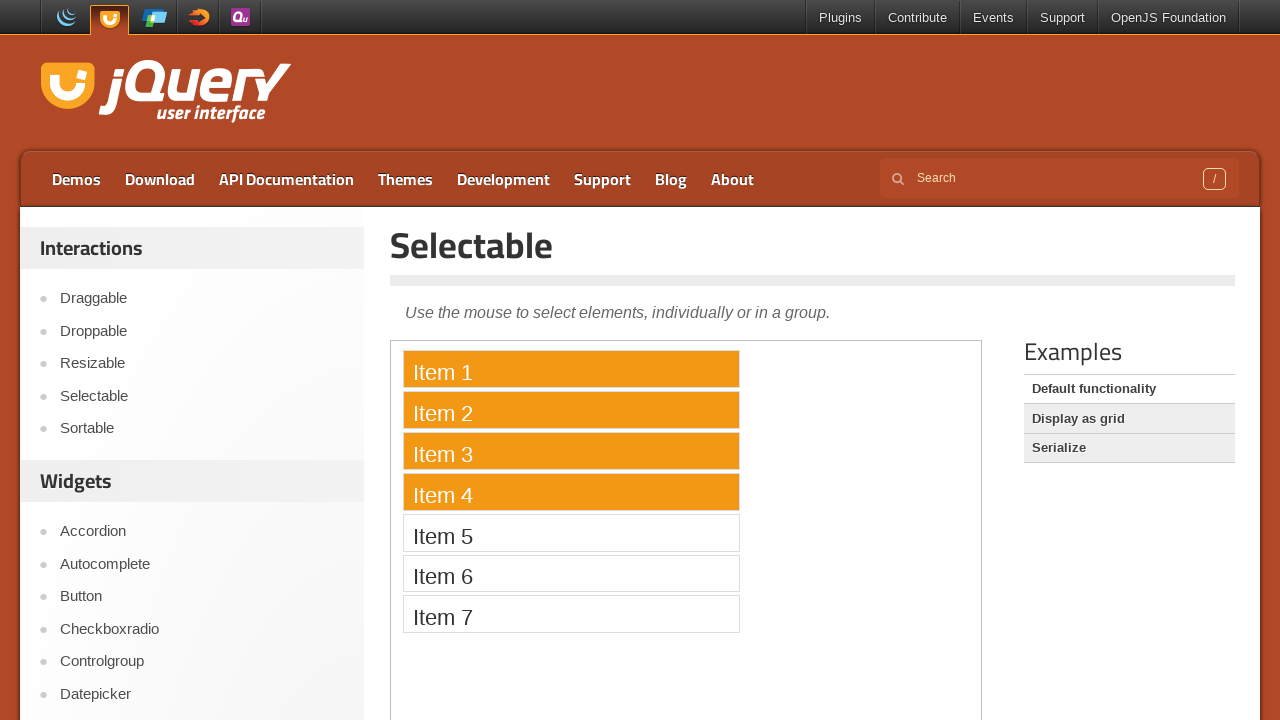

Ctrl+clicked Item 5 to add it to selection at (571, 532) on iframe >> nth=0 >> internal:control=enter-frame >> xpath=//li[text()='Item 5']
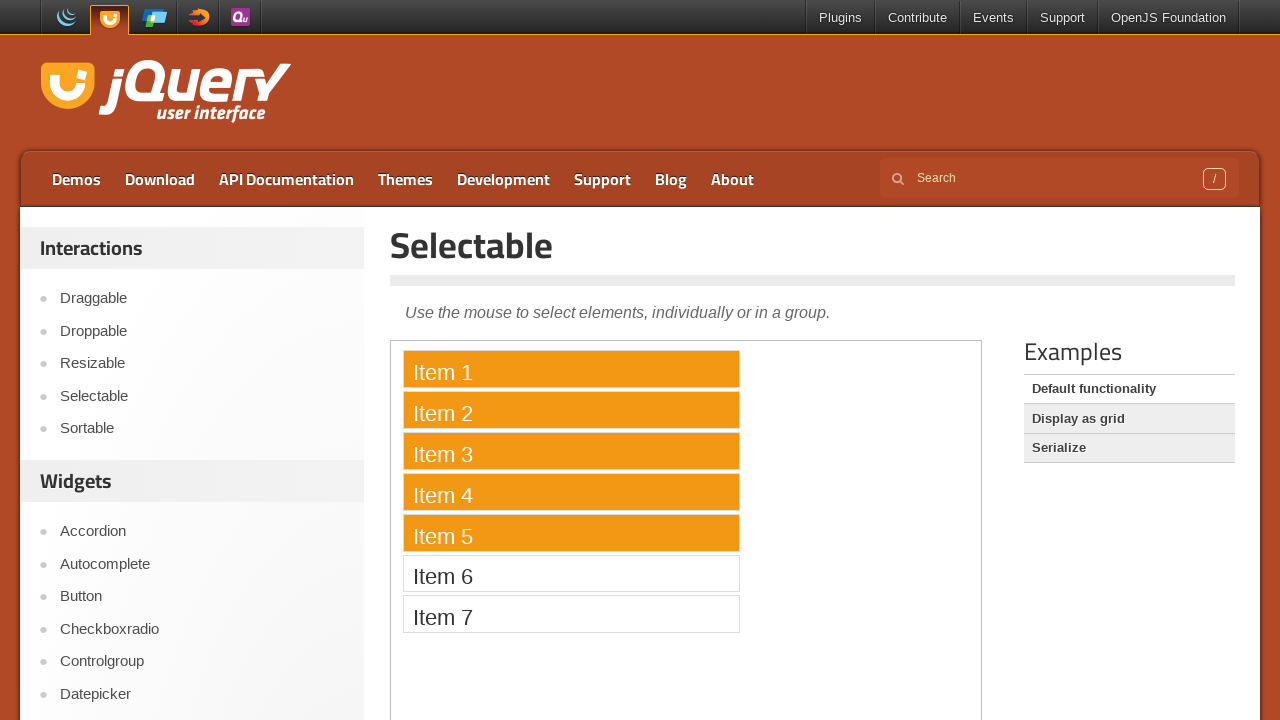

Waited 1000ms after selecting Item 5
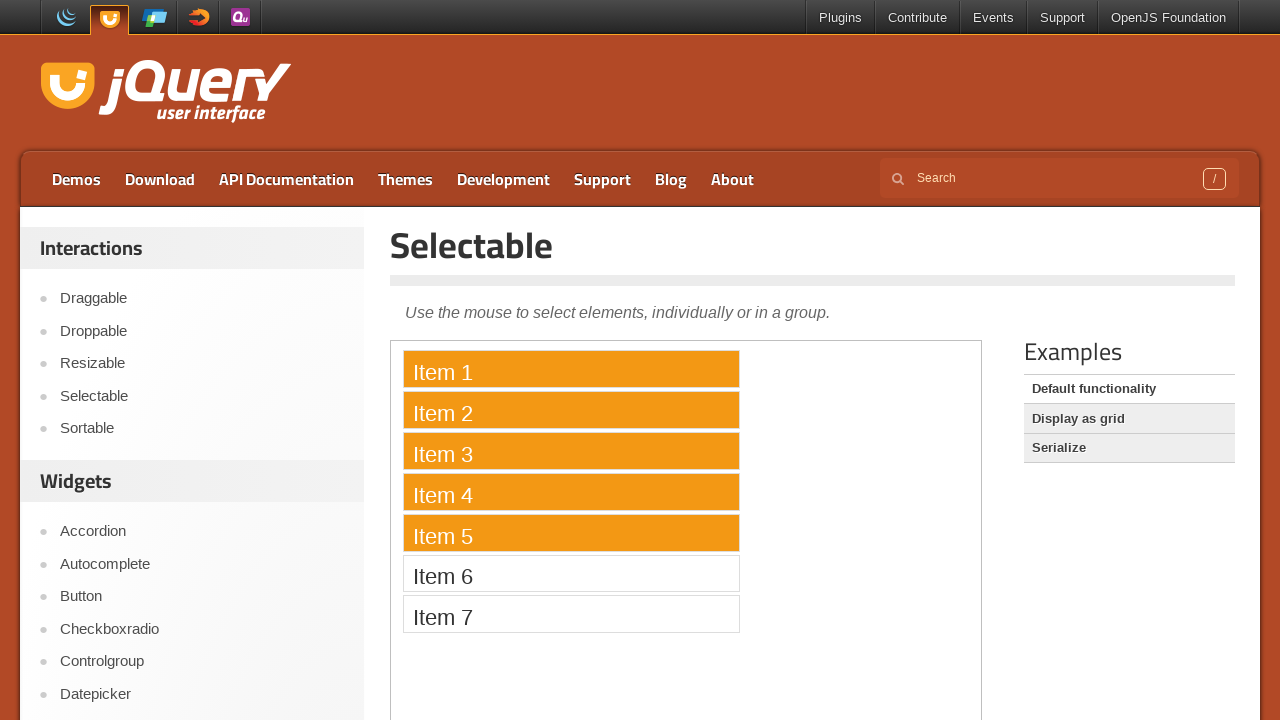

Ctrl+clicked Item 6 to add it to selection at (571, 573) on iframe >> nth=0 >> internal:control=enter-frame >> xpath=//li[text()='Item 6']
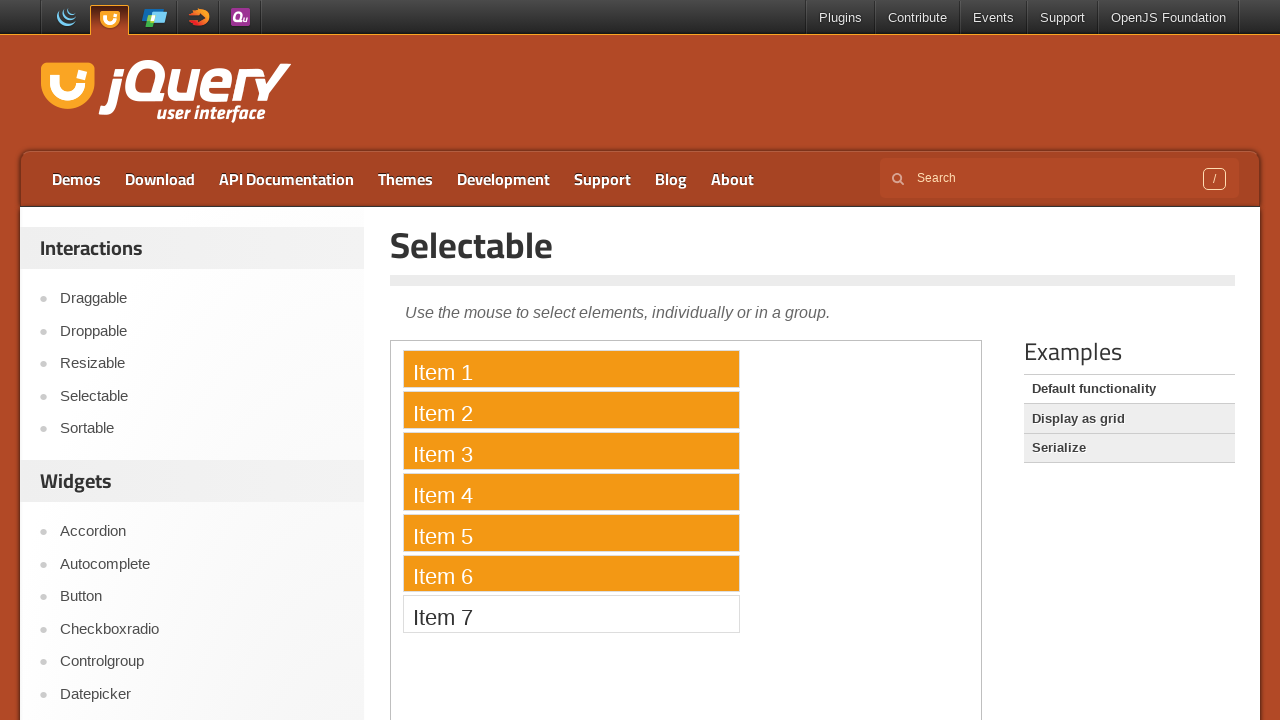

Waited 1000ms after selecting Item 6
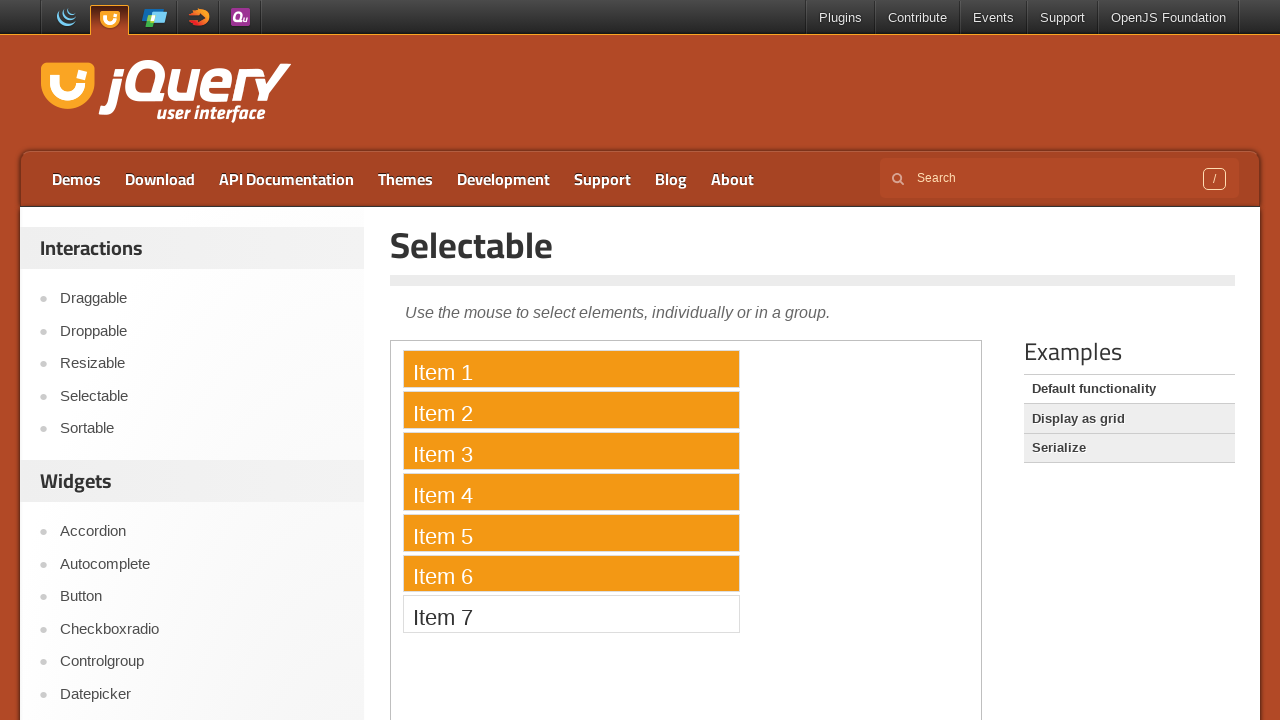

Ctrl+clicked Item 7 to add it to selection at (571, 614) on iframe >> nth=0 >> internal:control=enter-frame >> xpath=//li[text()='Item 7']
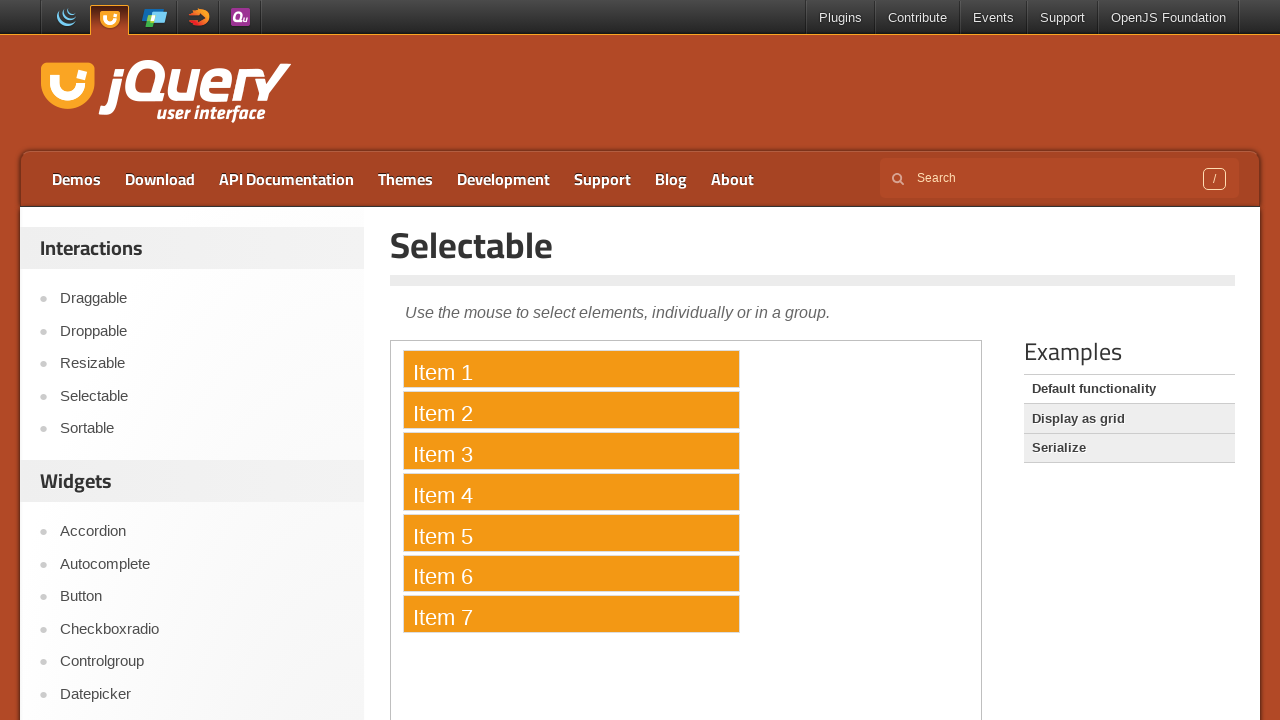

Waited 1000ms after selecting Item 7 - all items now selected
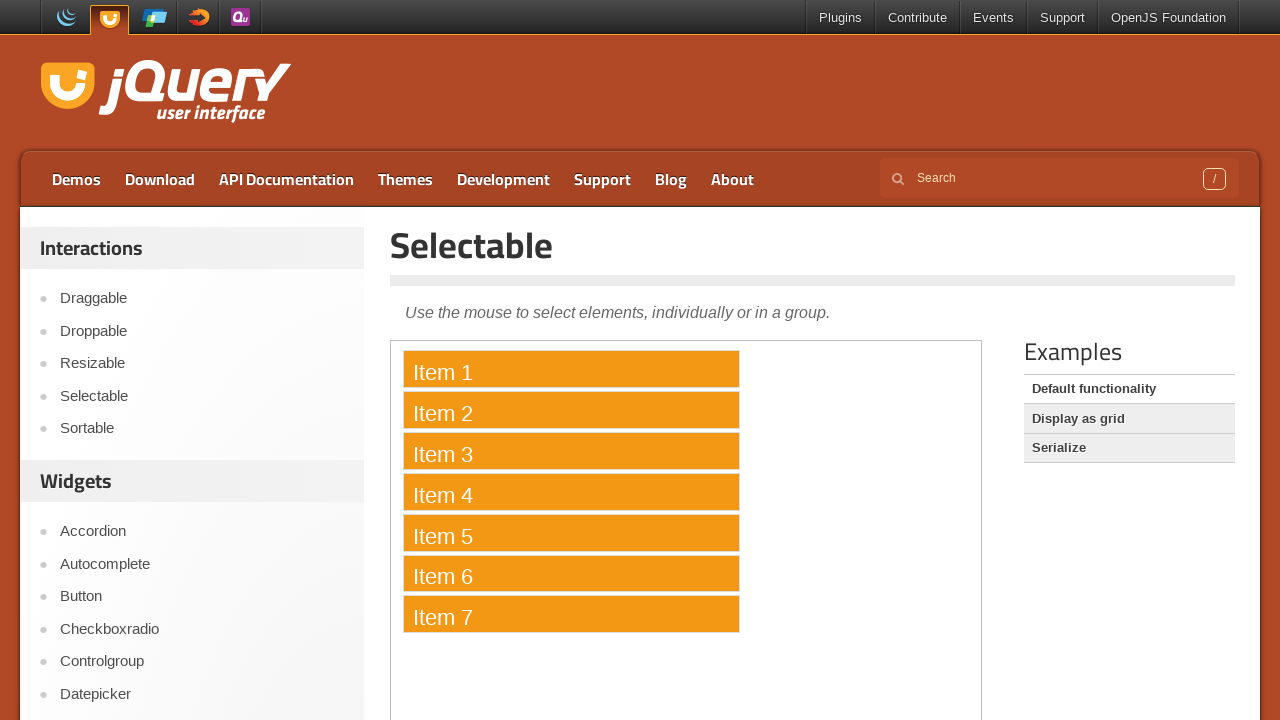

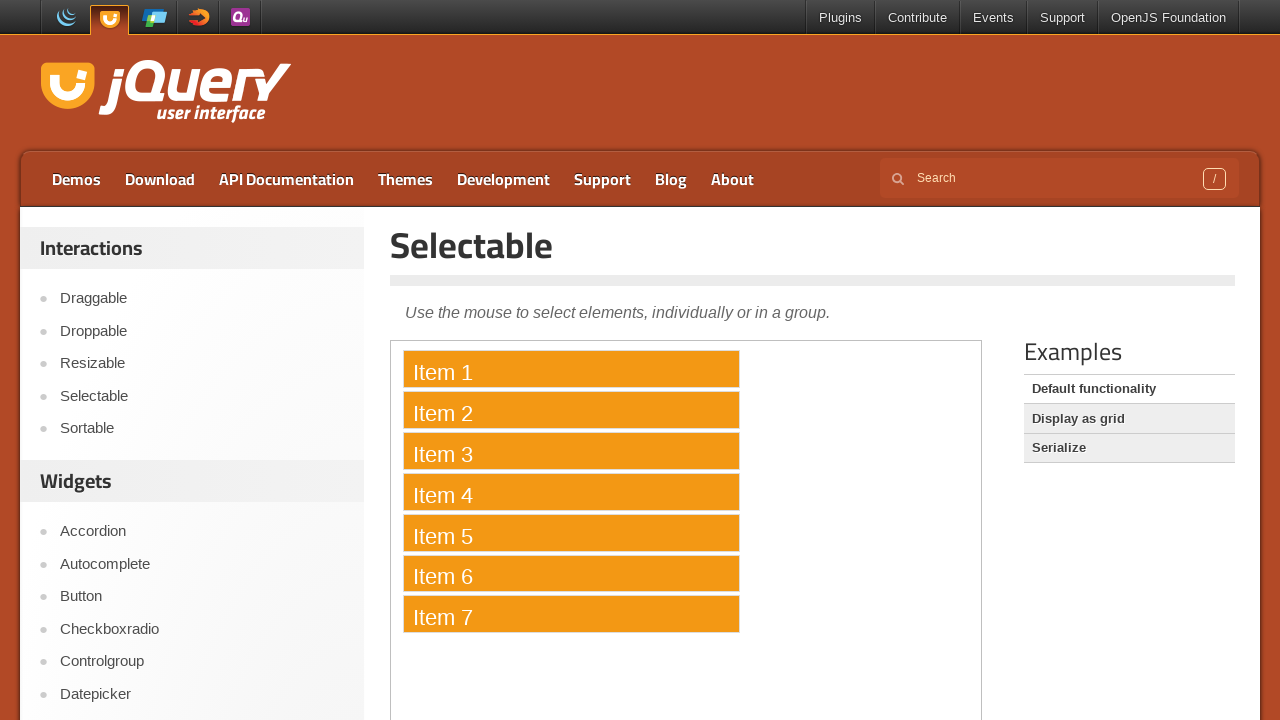